Tests the Enable input functionality by clicking the Enable button, waiting for loading to complete, and verifying the input box becomes enabled and the "It's enabled!" message is displayed.

Starting URL: https://practice.cydeo.com/dynamic_controls

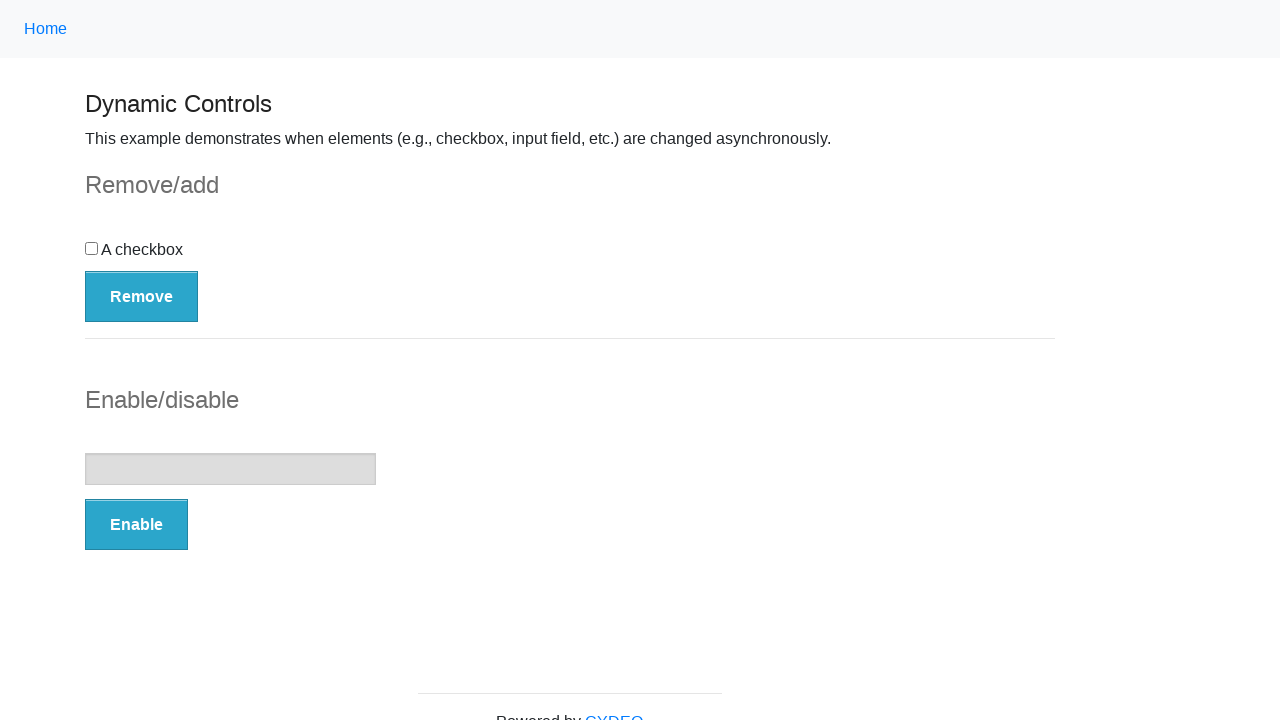

Clicked the Enable button at (136, 525) on button:has-text('Enable')
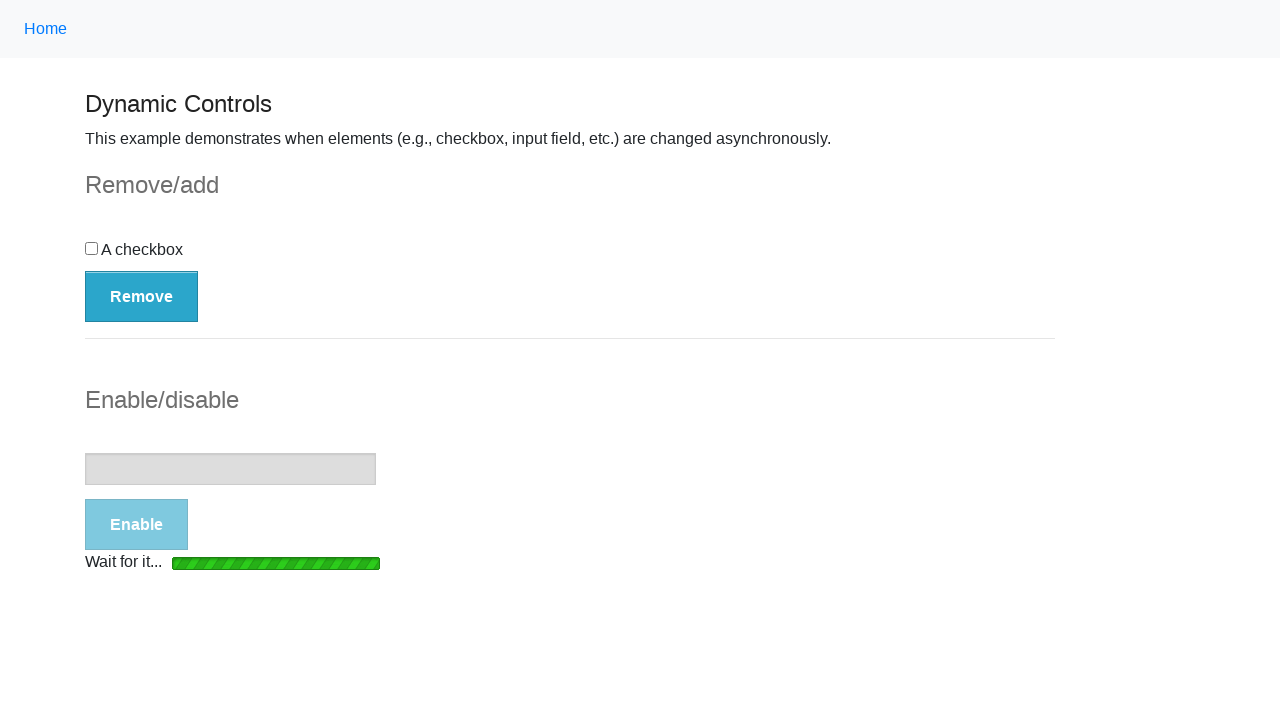

Loading bar disappeared
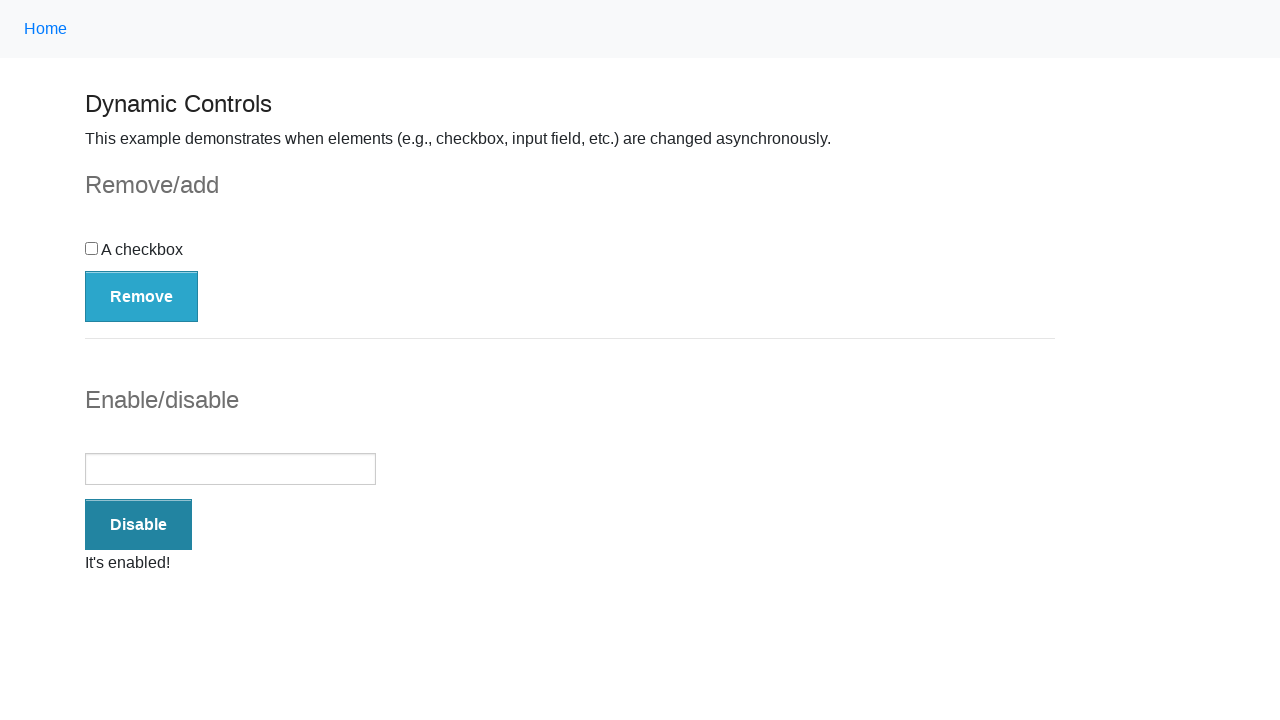

Verified input box is enabled
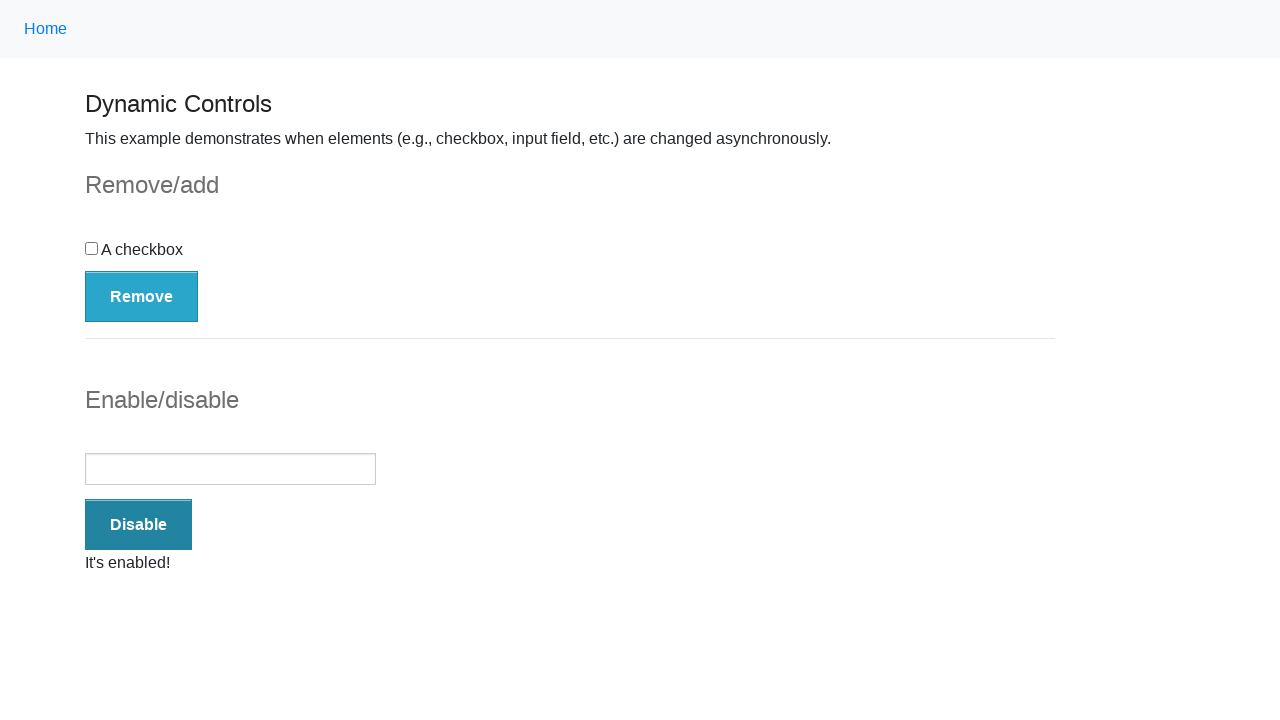

Verified 'It's enabled!' message is visible
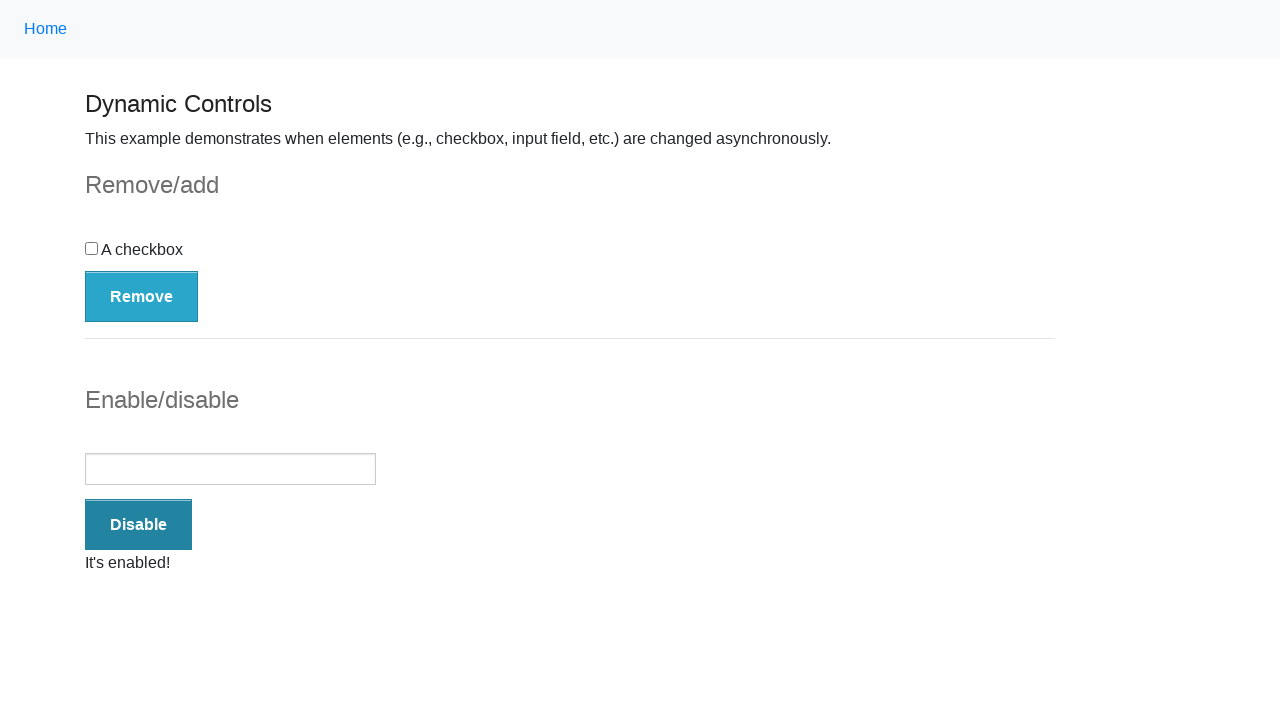

Verified message text contains 'It's enabled!'
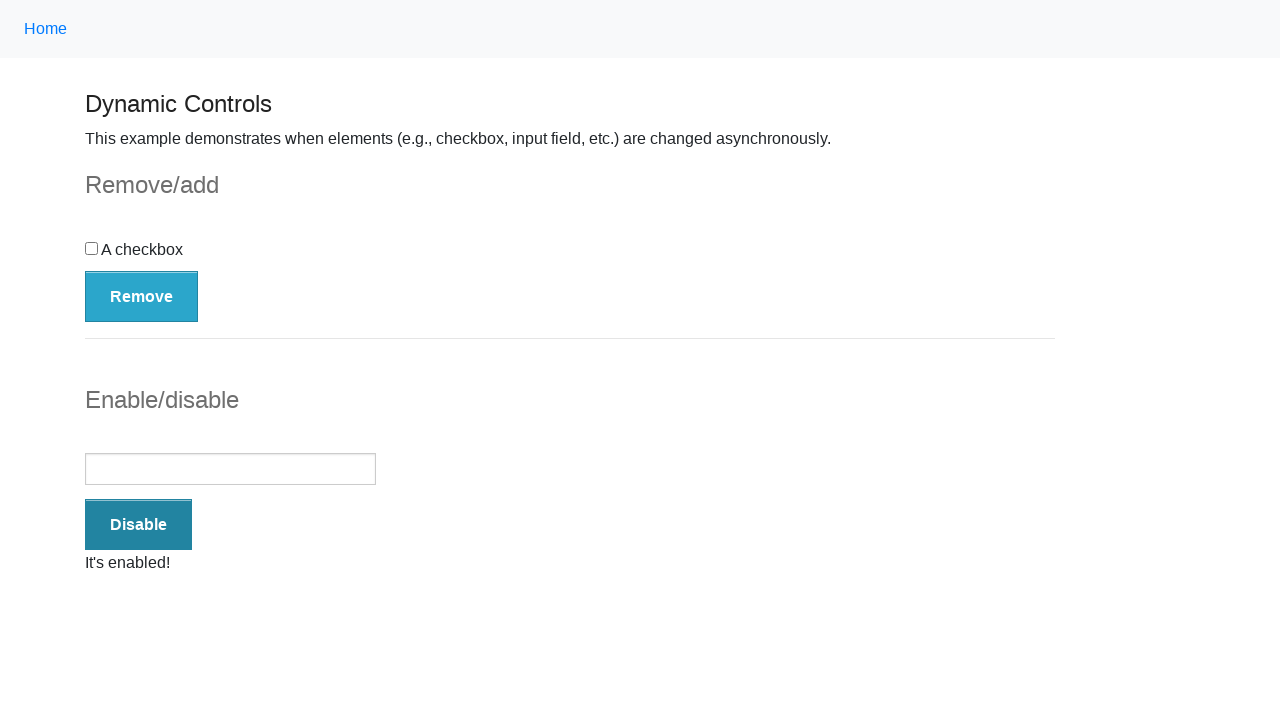

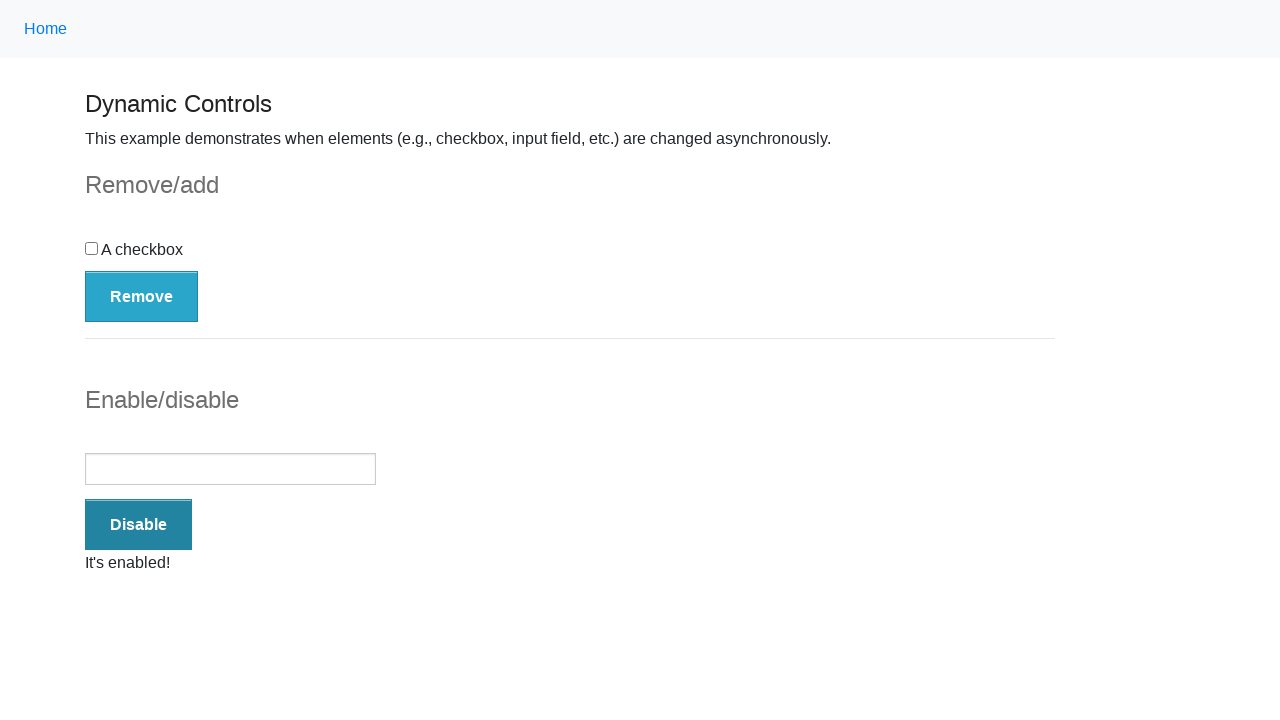